Tests a text box form by filling in user name, email, current address, and permanent address fields, then submitting and verifying the output contains the entered name.

Starting URL: https://demoqa.com/text-box

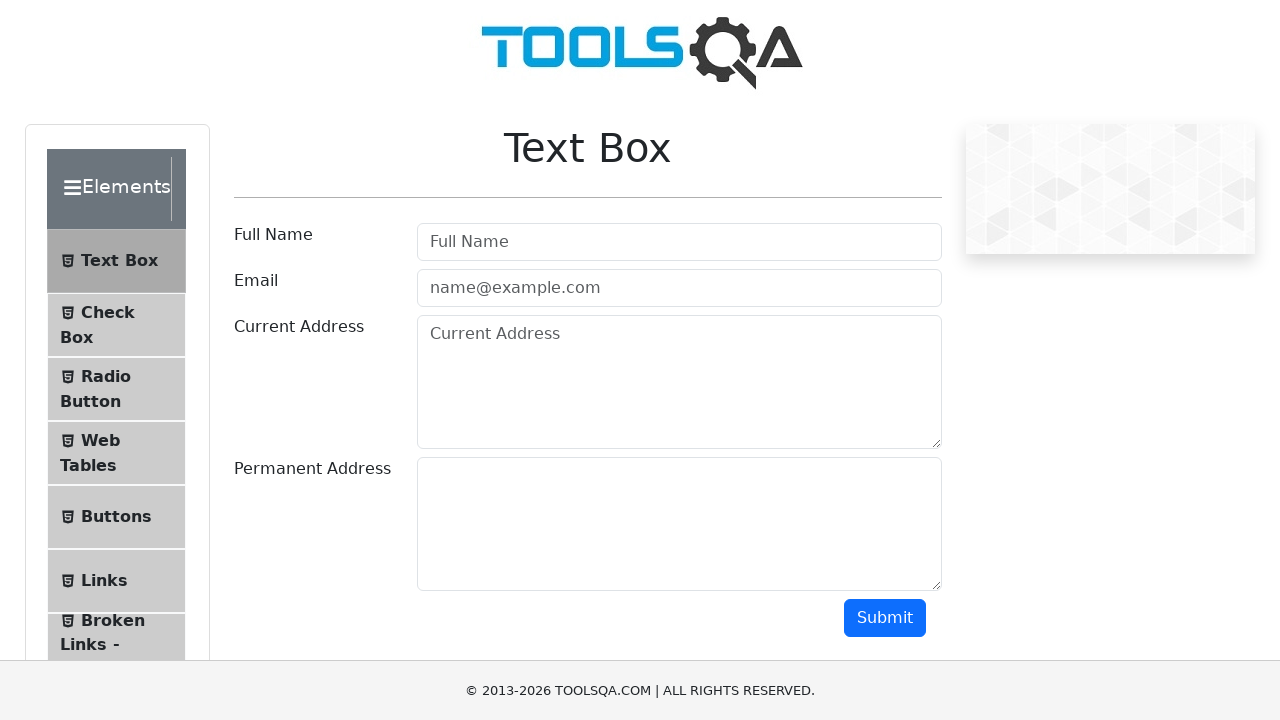

Filled user name field with 'Nobody' on #userName
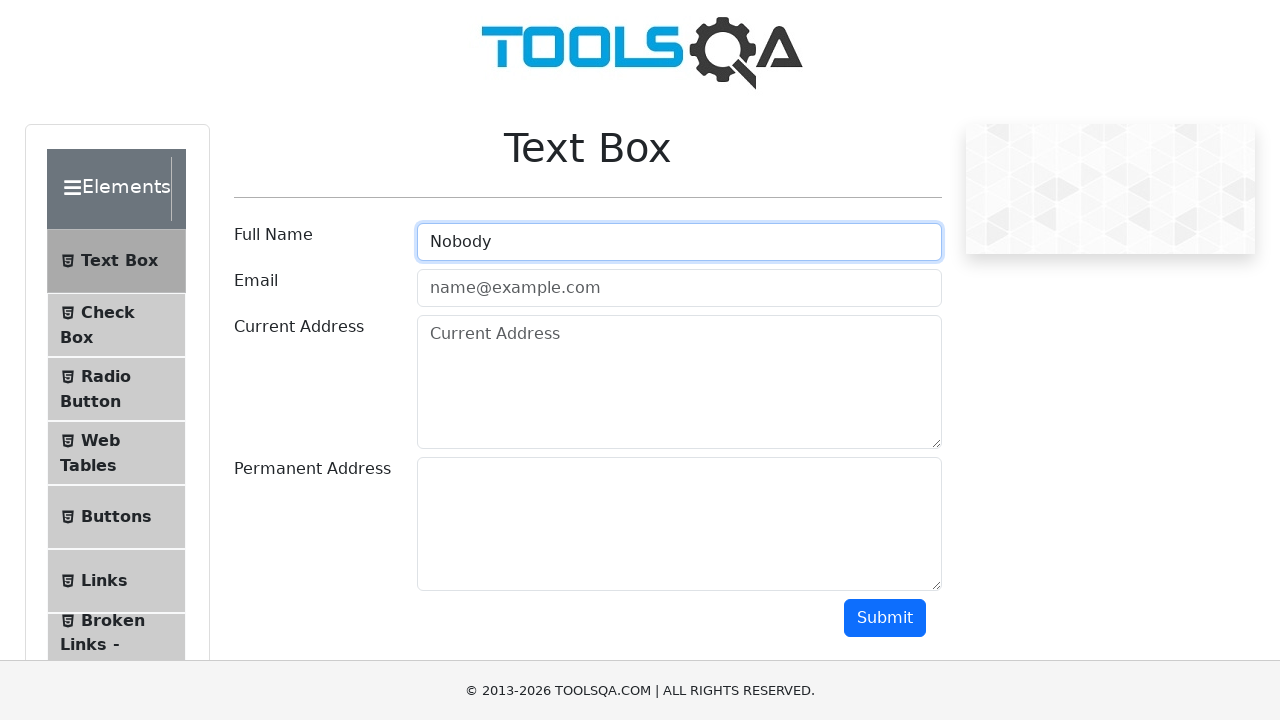

Filled email field with 'mail@mail.com' on #userEmail
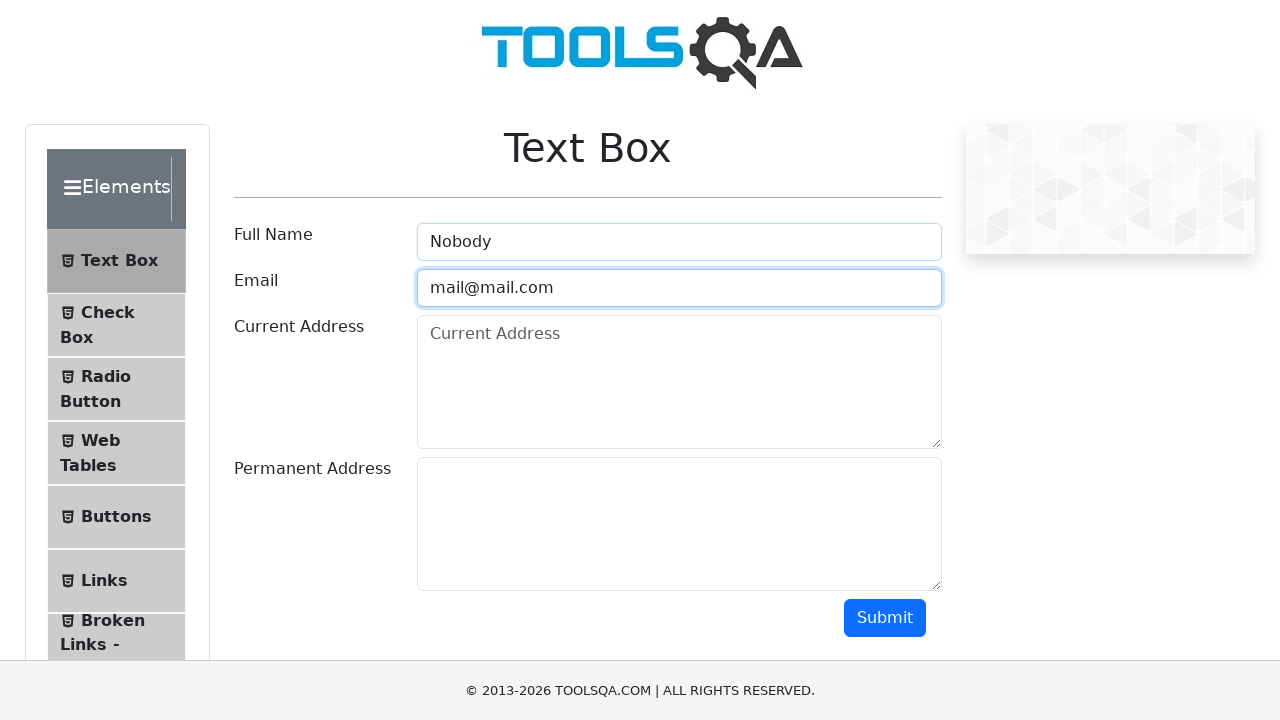

Filled current address field with 'here' on #currentAddress
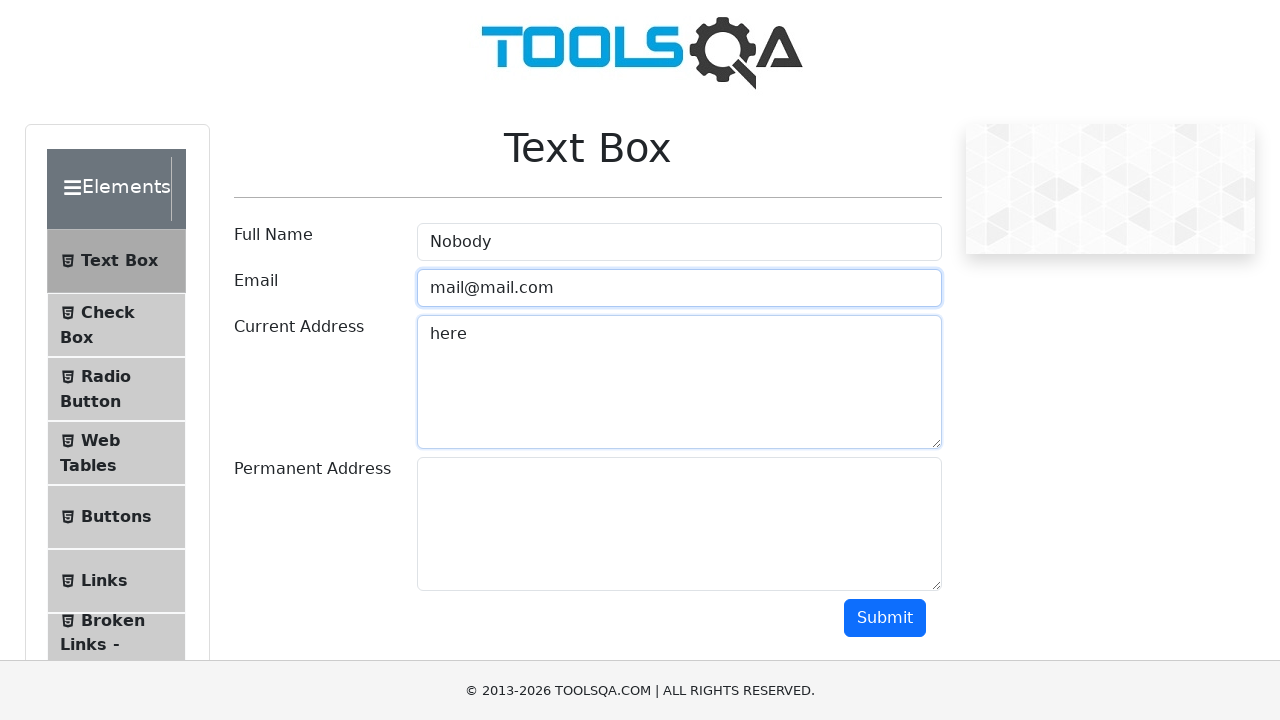

Filled permanent address field with 'nowhere' on #permanentAddress
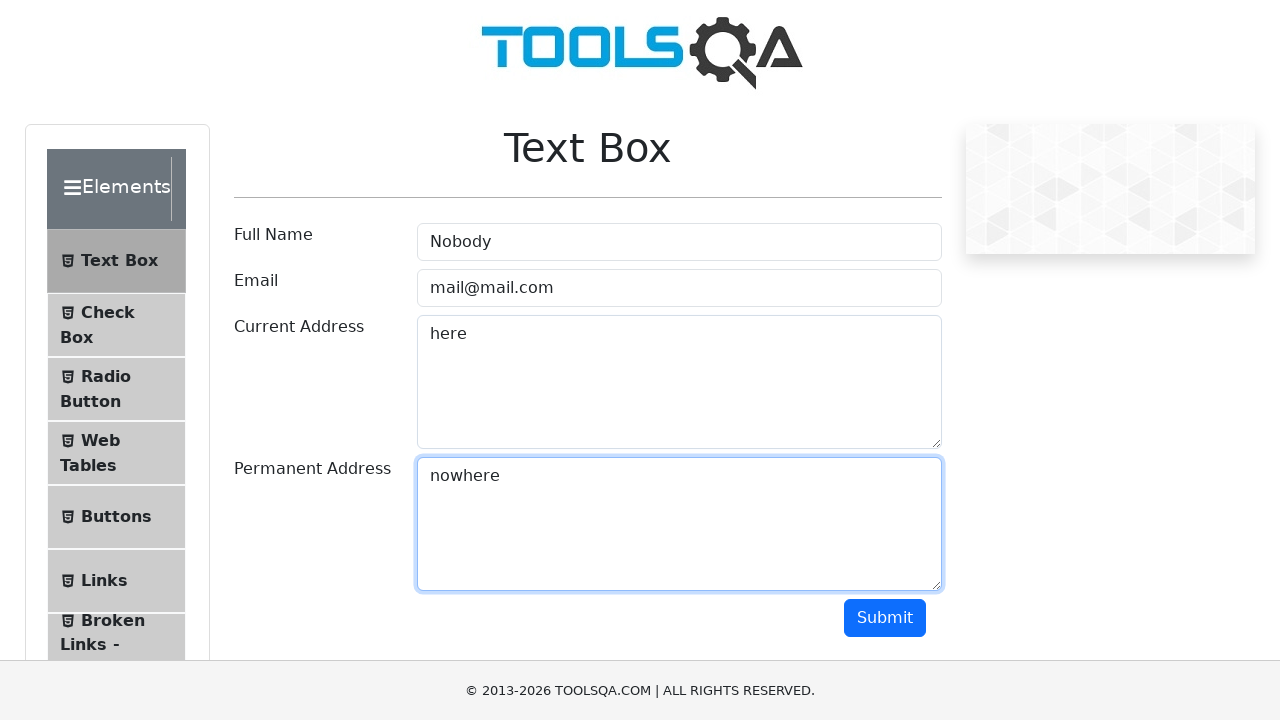

Clicked submit button to submit the form at (885, 618) on #submit
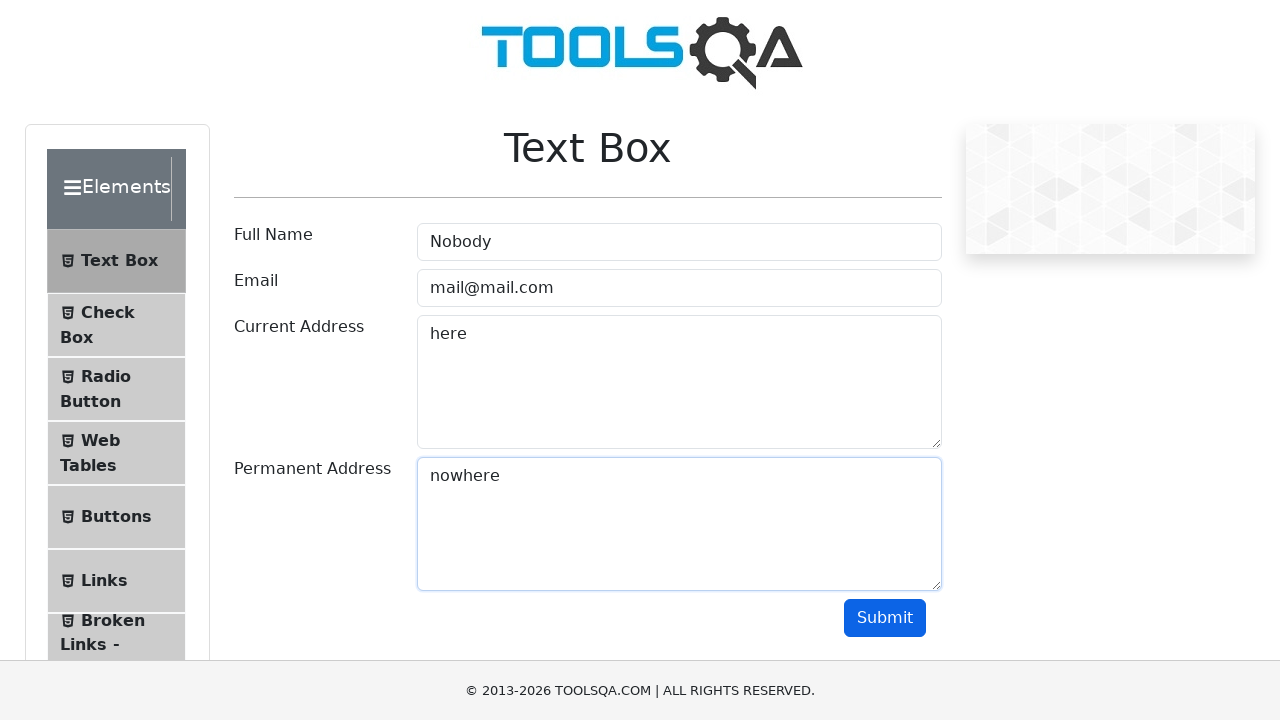

Verified output contains the entered name 'Nobody'
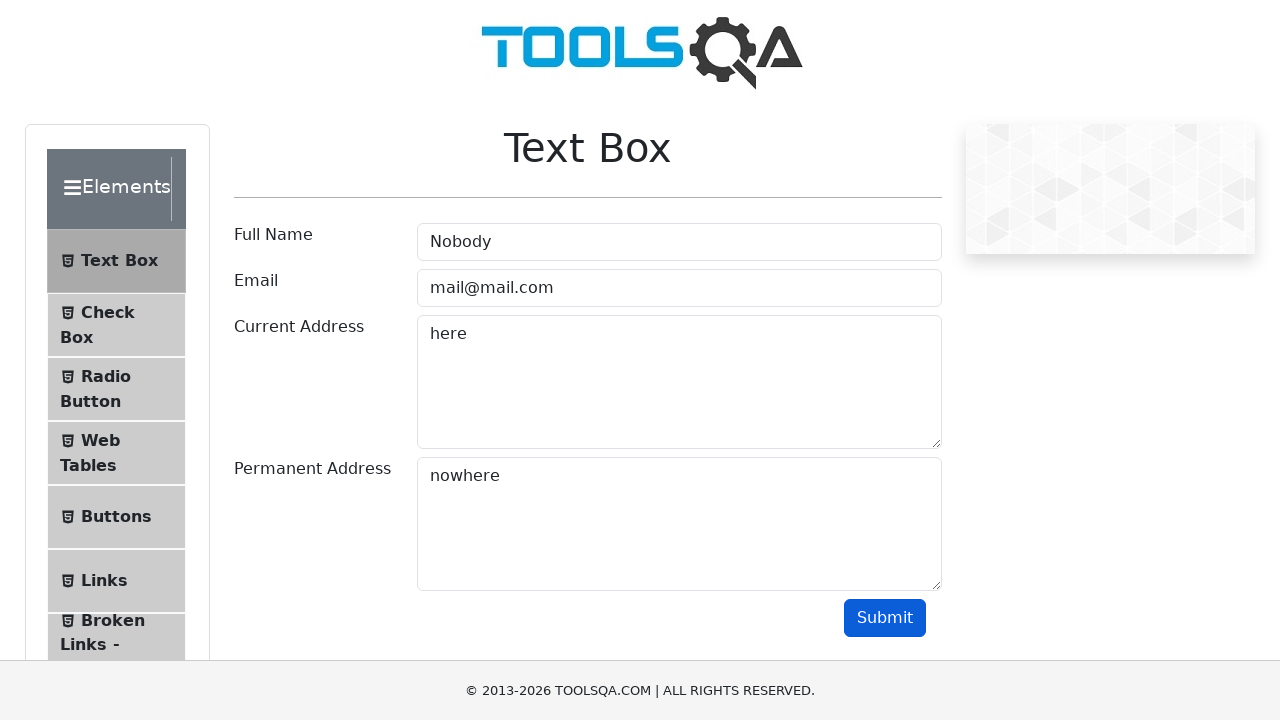

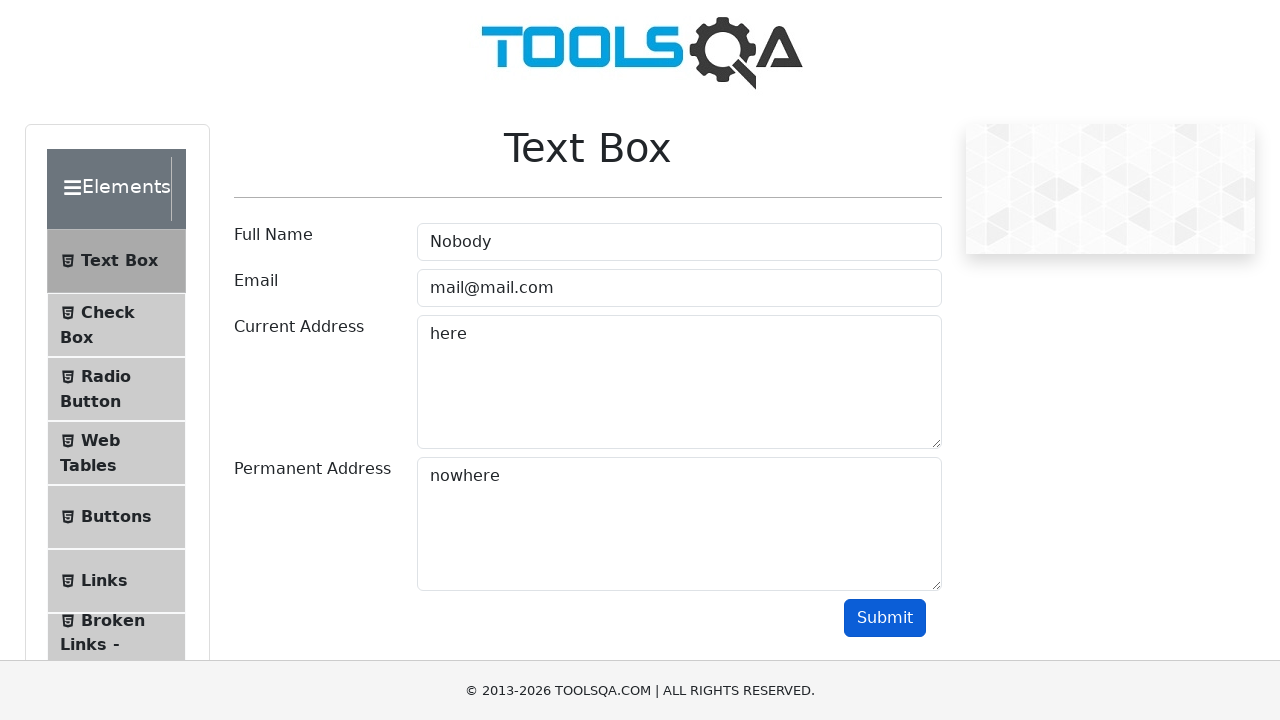